Navigates to the BrantSteele Hunger Games simulator disclaimer page and clicks the agreement link to accept the terms and proceed

Starting URL: https://brantsteele.net/hungergames/disclaimer.php

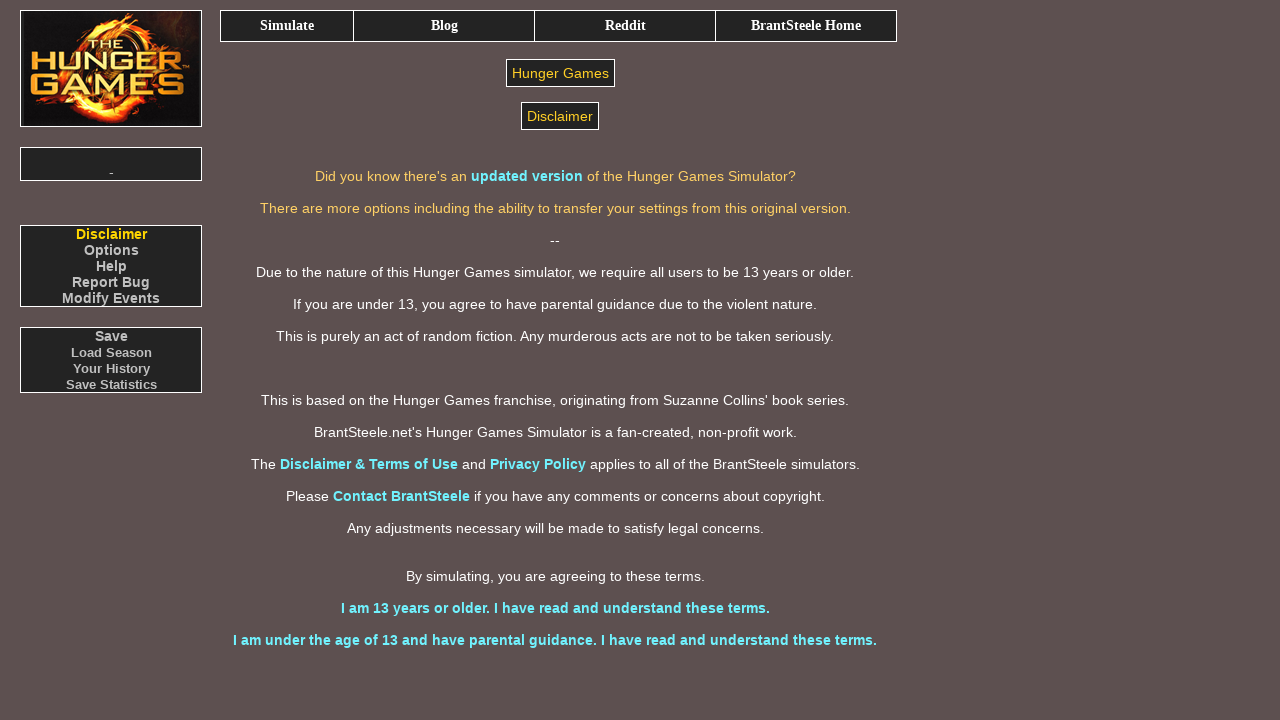

Navigated to BrantSteele Hunger Games simulator disclaimer page
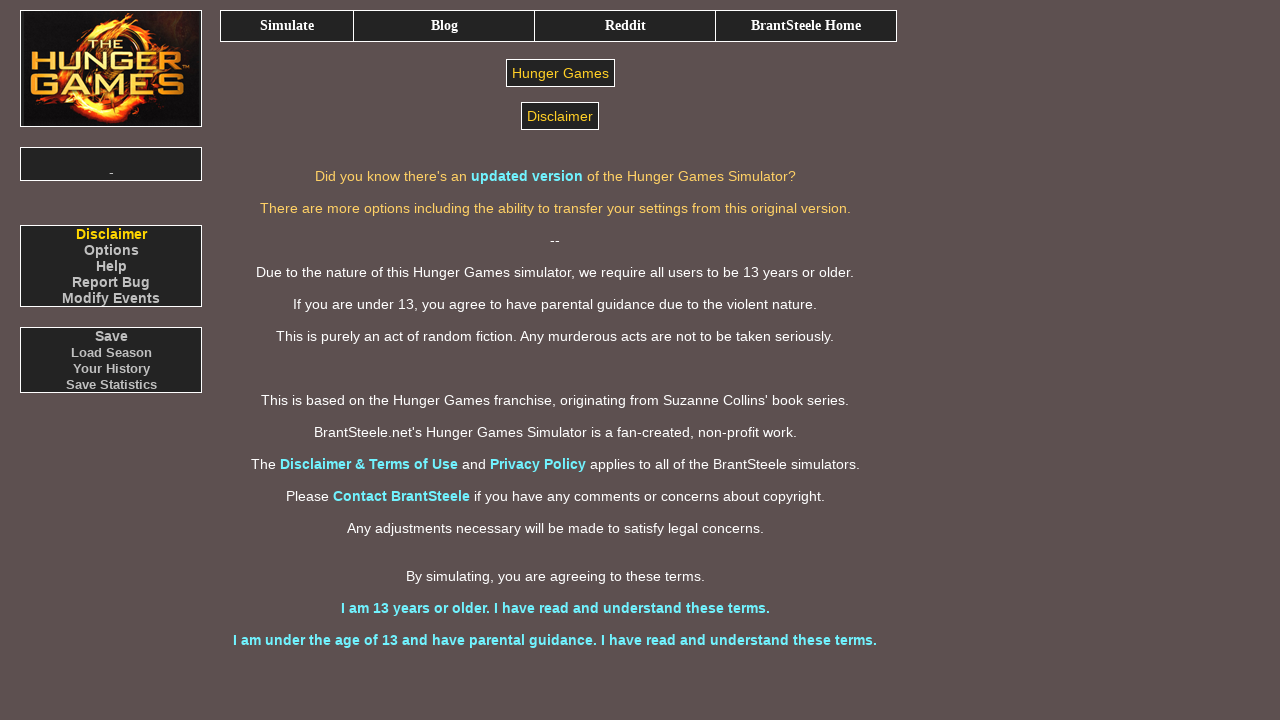

Clicked agreement link to accept terms and proceed at (555, 608) on text=I am 13 years or older. I have read and understand these terms.
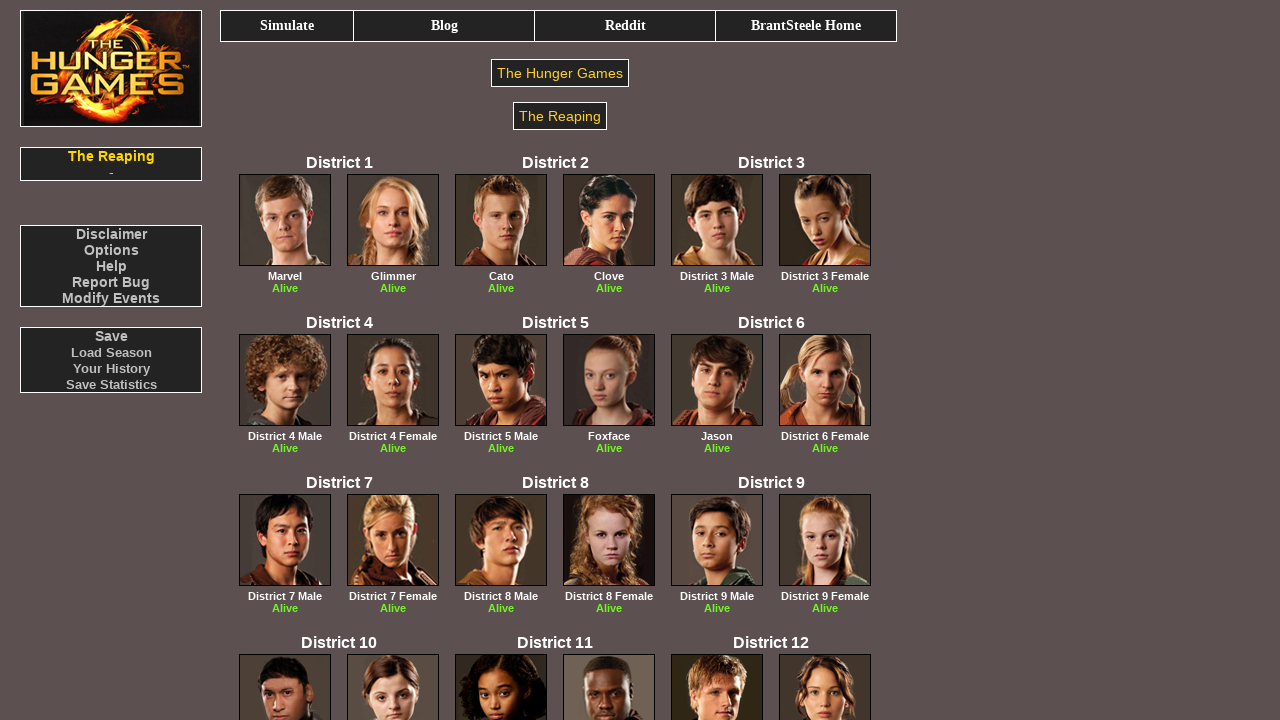

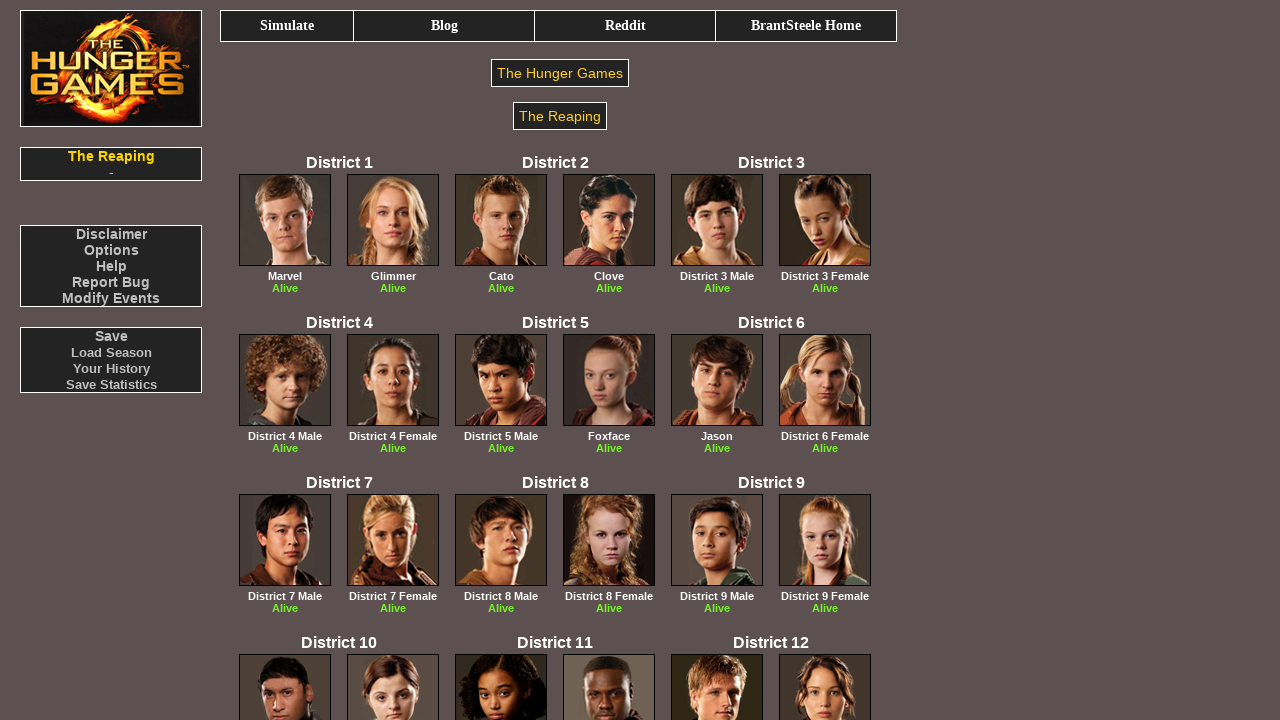